Tests selecting "Java" syntax highlighting option from the dropdown on Pastebin homepage

Starting URL: https://pastebin.com

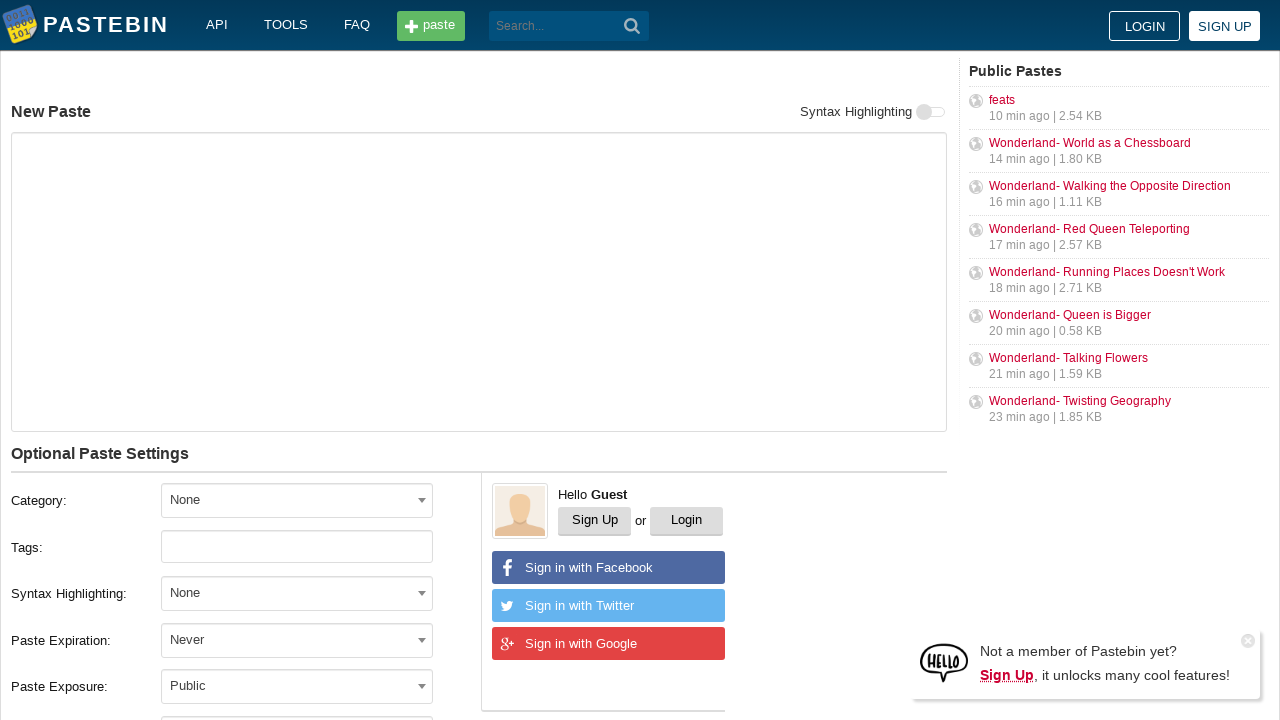

Clicked syntax highlighting dropdown at (297, 593) on xpath=//span[@id='select2-postform-format-container']
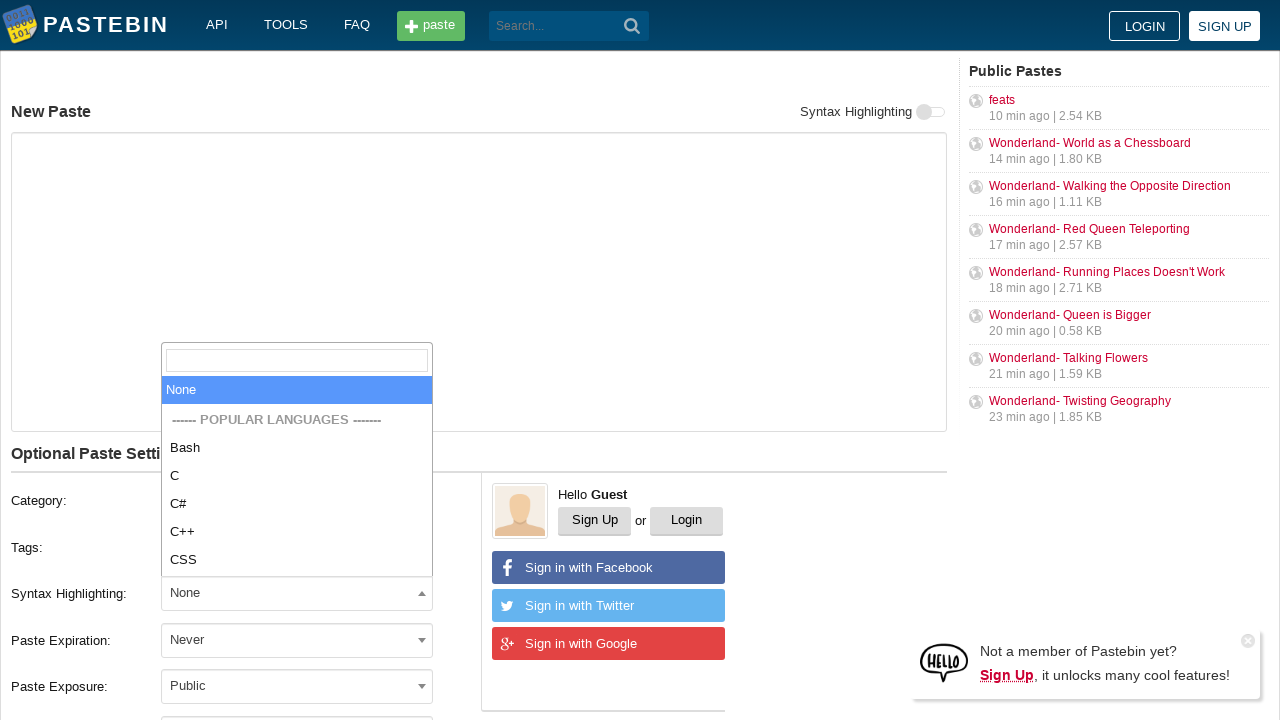

Selected 'Java' from syntax highlighting options at (297, 476) on xpath=//span[@class='select2-results']//li[text()='Java']
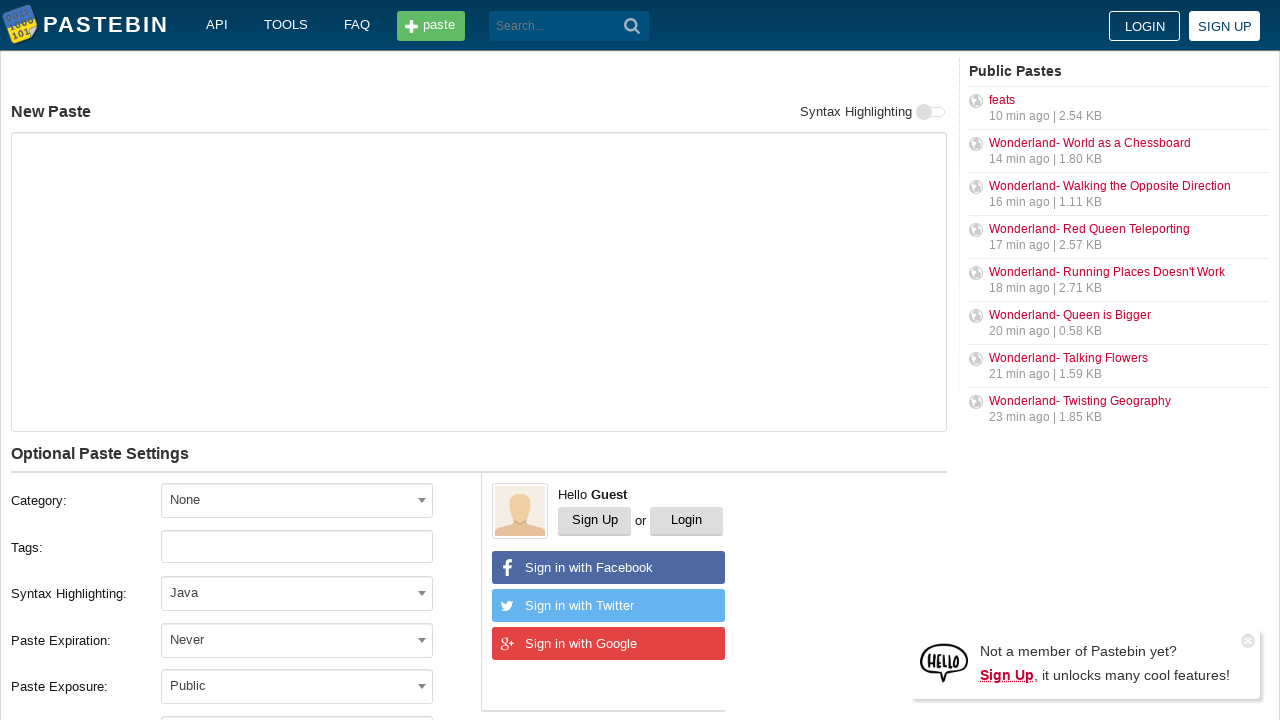

Verified that 'Java' syntax highlighting option was selected
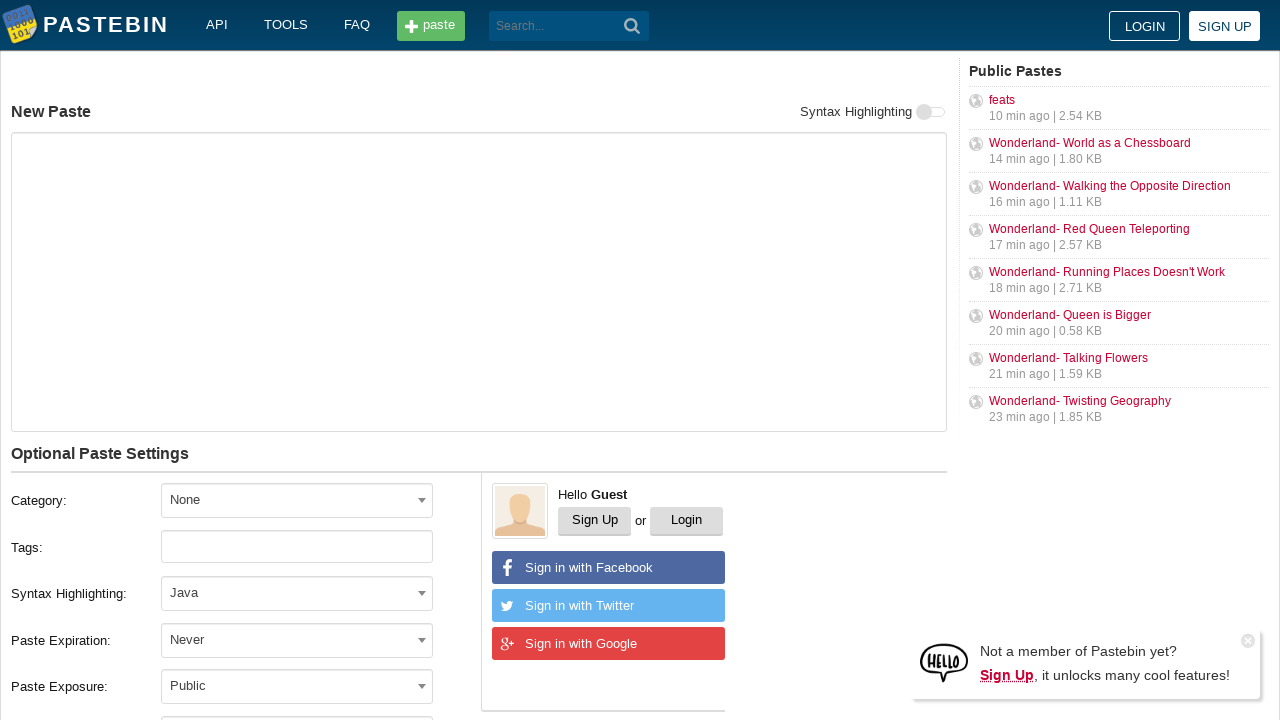

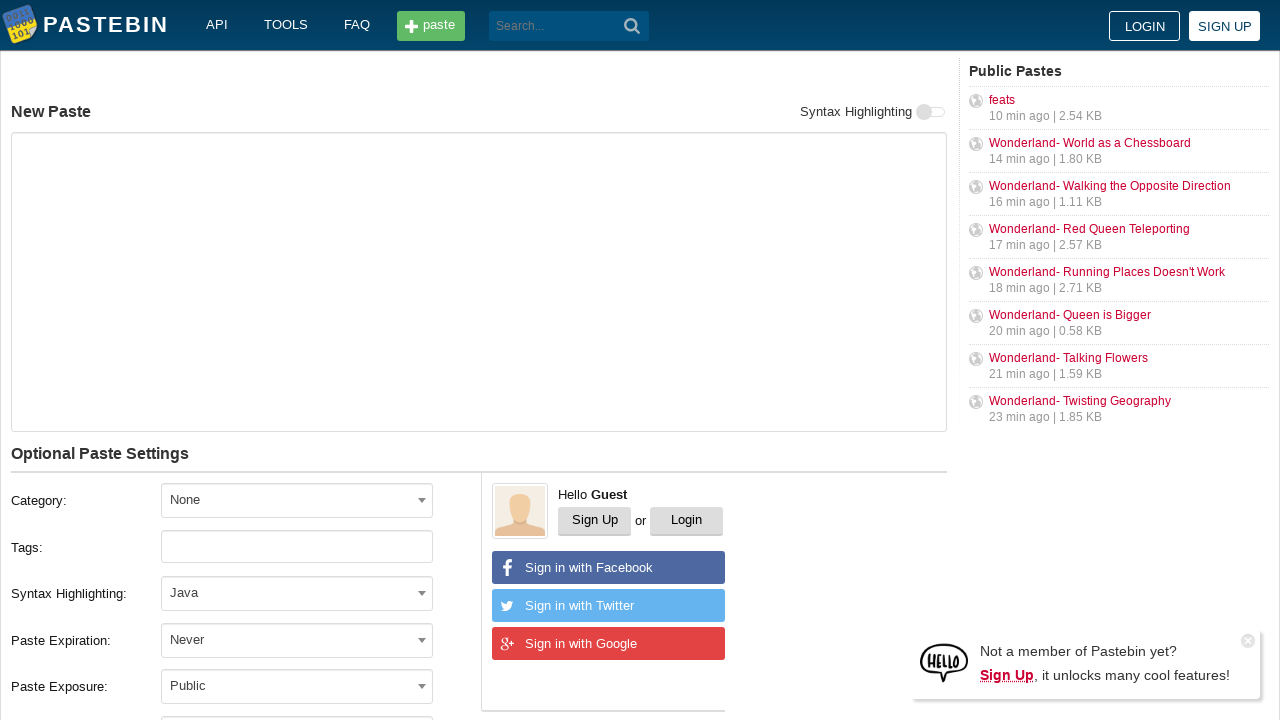